Fills out a form on a test automation practice website including text inputs, radio buttons, and checkboxes

Starting URL: https://testautomationpractice.blogspot.com/

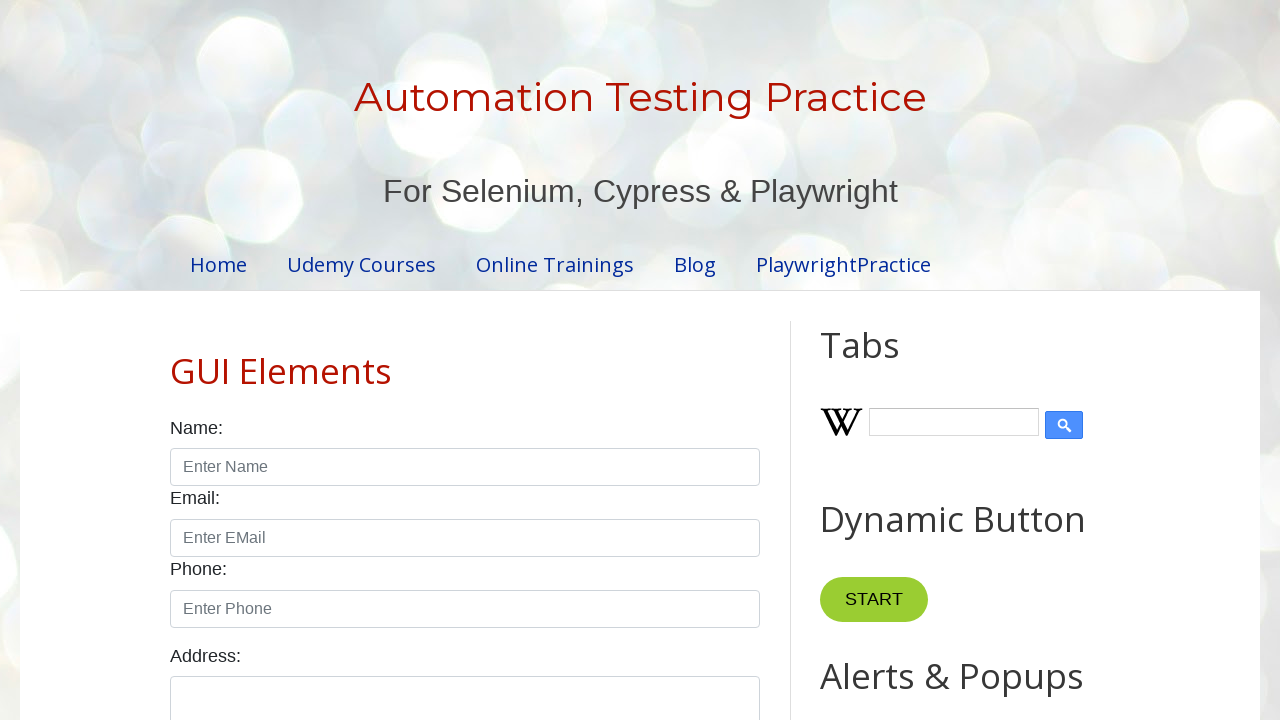

Filled name field with 'QA' on #name
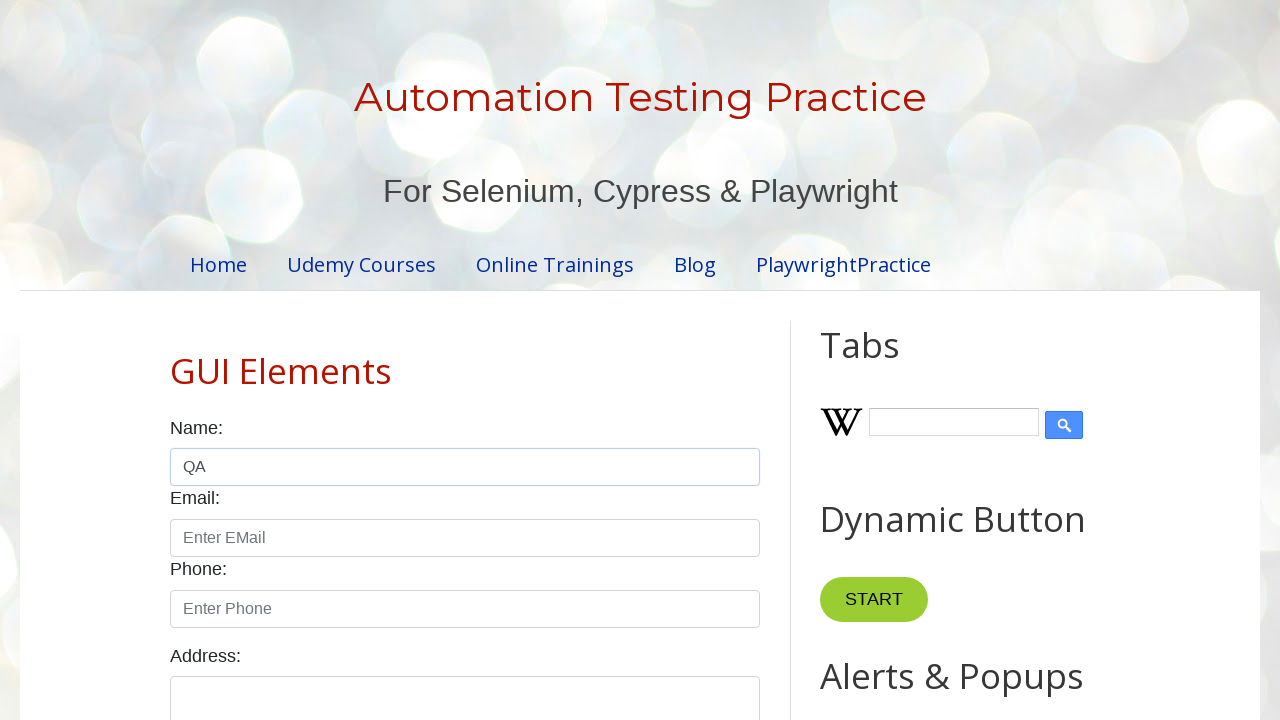

Filled email field with 'july.test@example.com' on #email
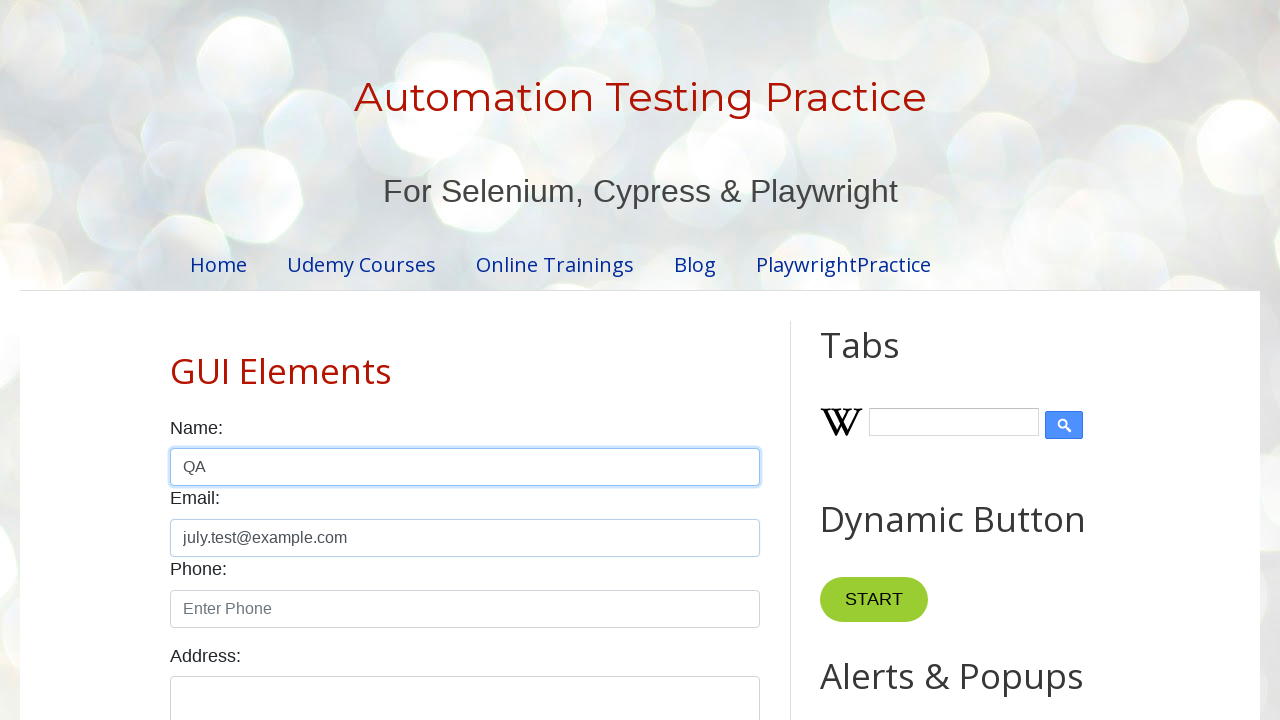

Filled phone field with '9665432178' on #phone
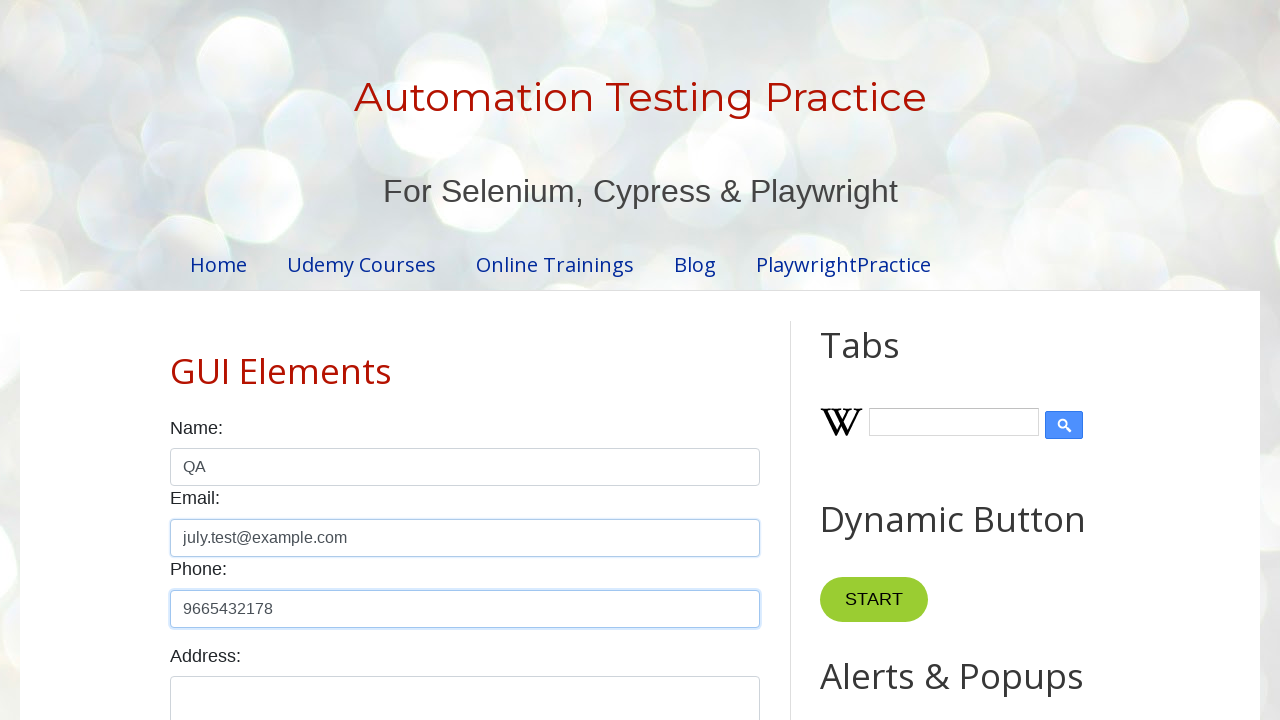

Filled address textarea with '123 Test Street, San Francisco, CA' on #textarea
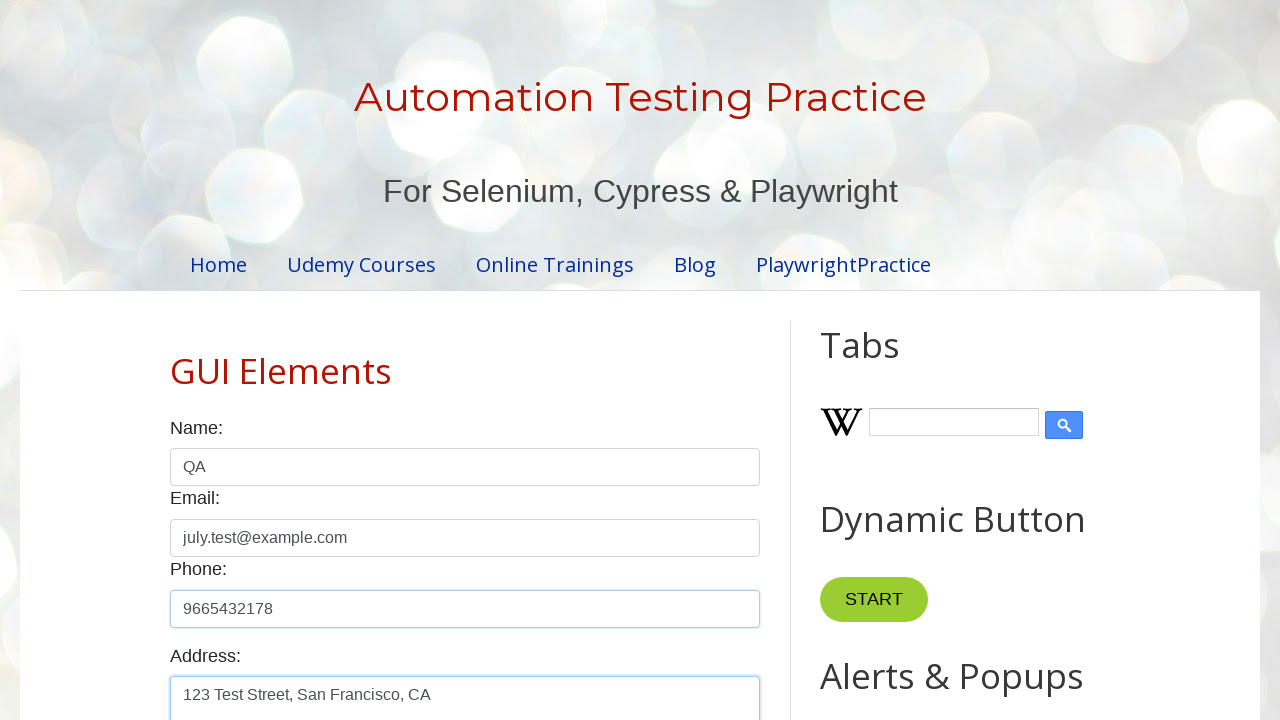

Selected 'female' radio button for gender at (250, 360) on input[value='female']
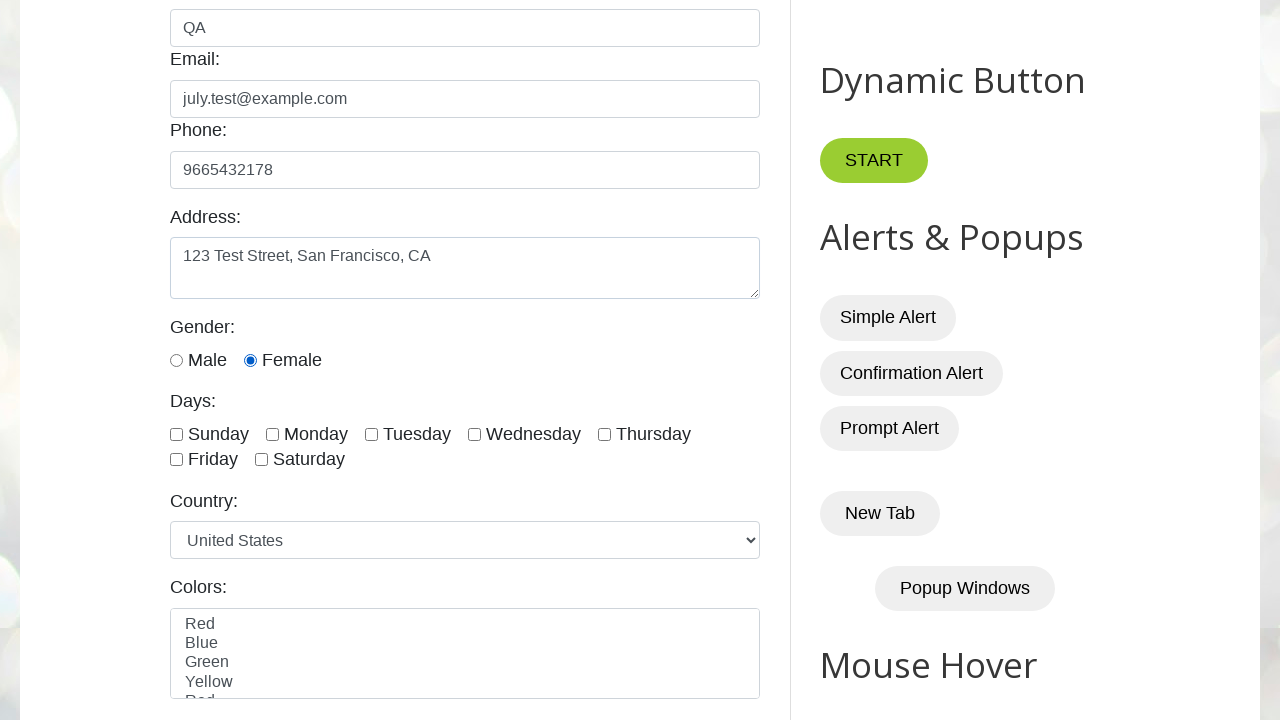

Checked Sunday checkbox at (176, 434) on #sunday
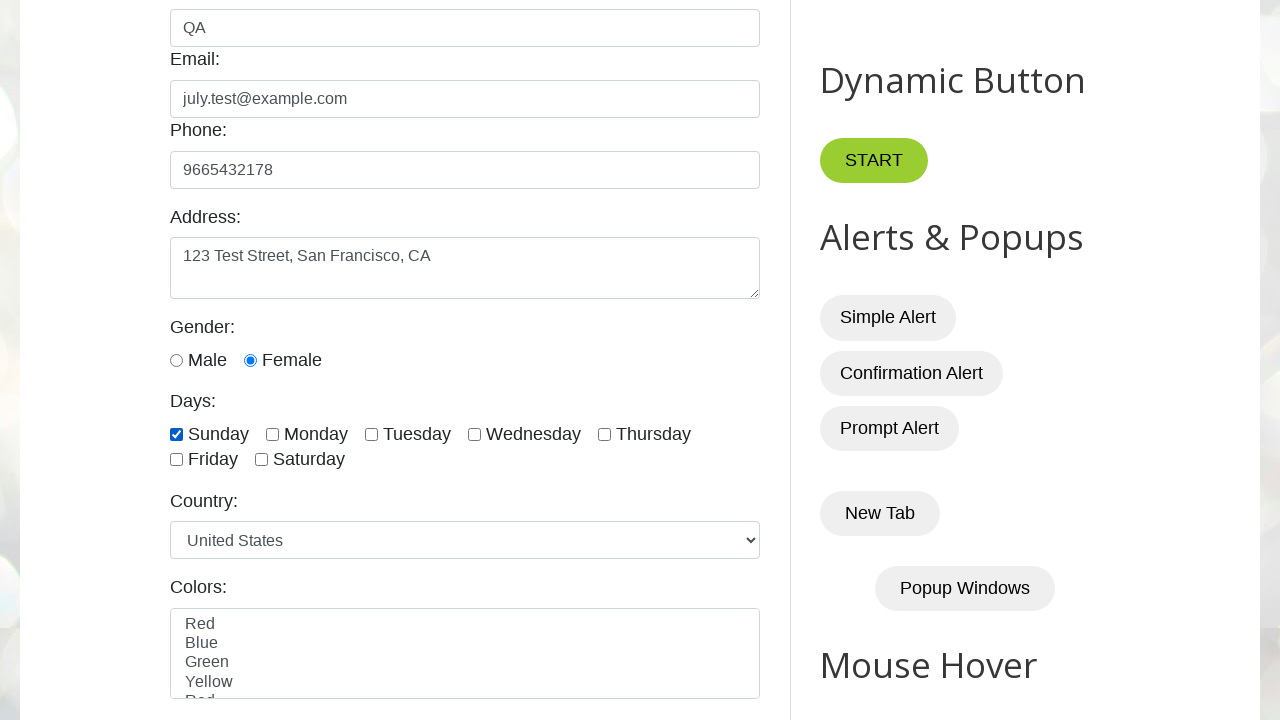

Checked Tuesday checkbox at (372, 434) on input[value='tuesday']
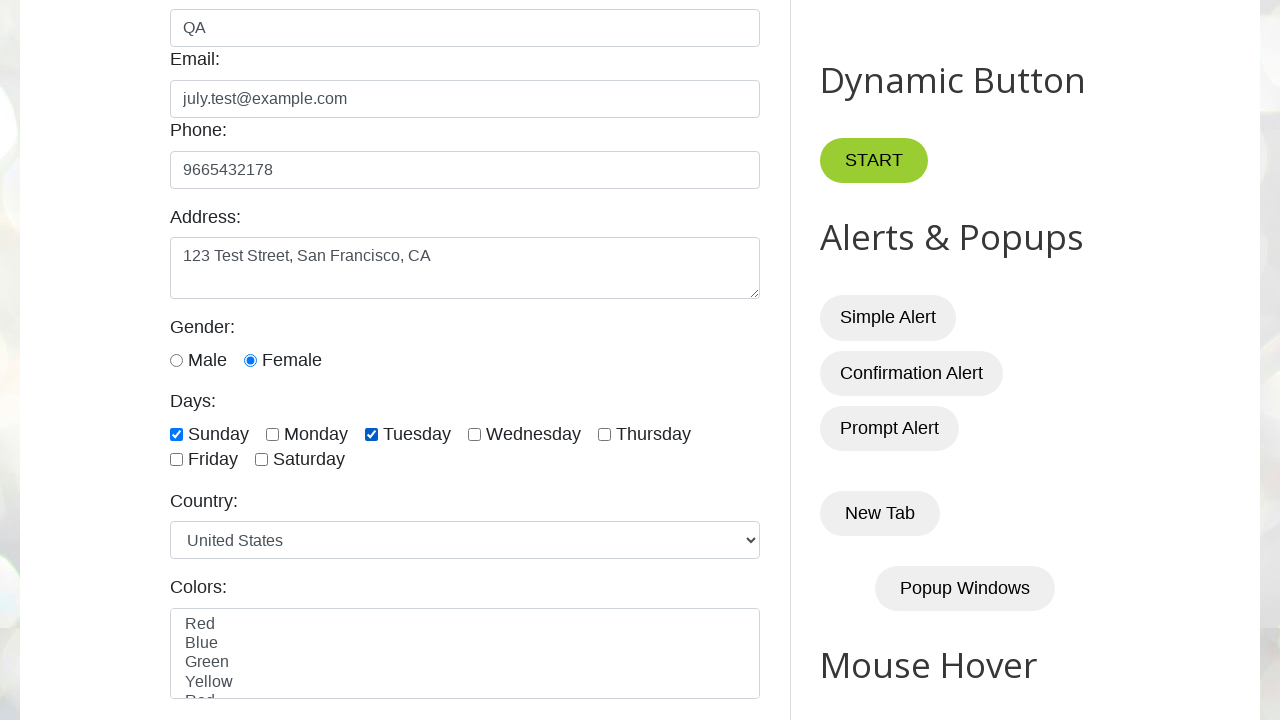

Checked Thursday checkbox at (604, 434) on #thursday
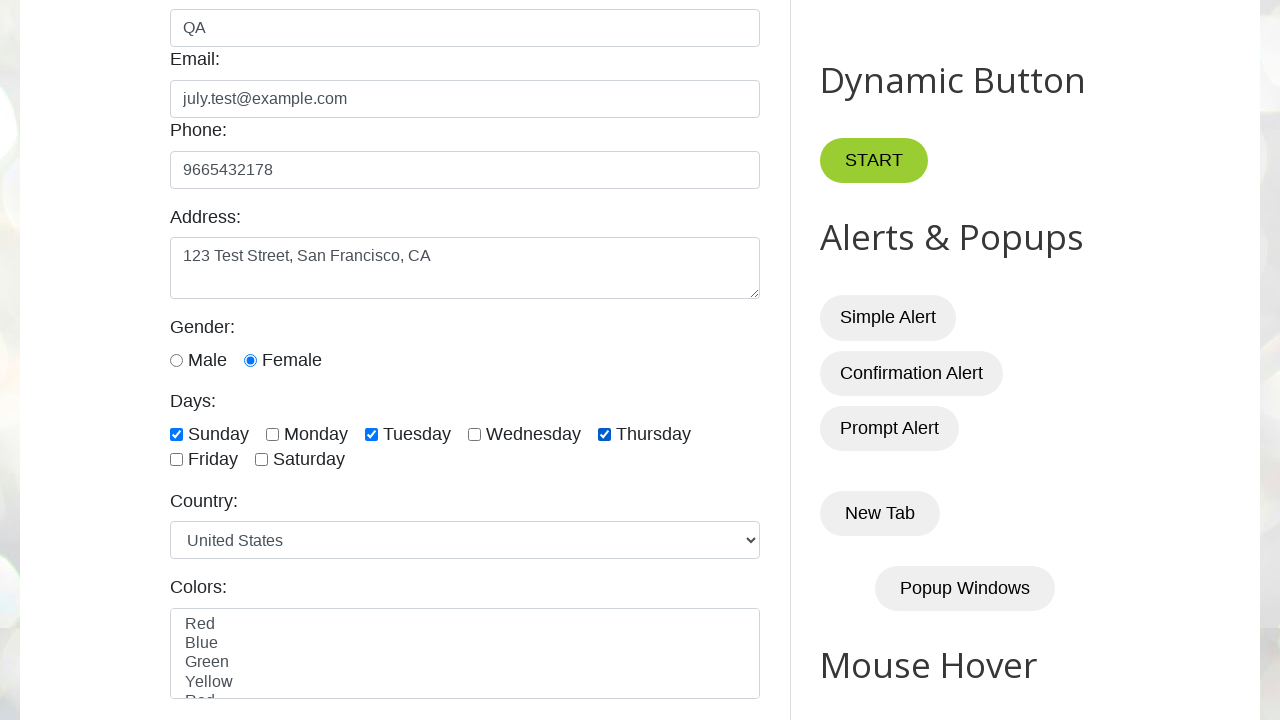

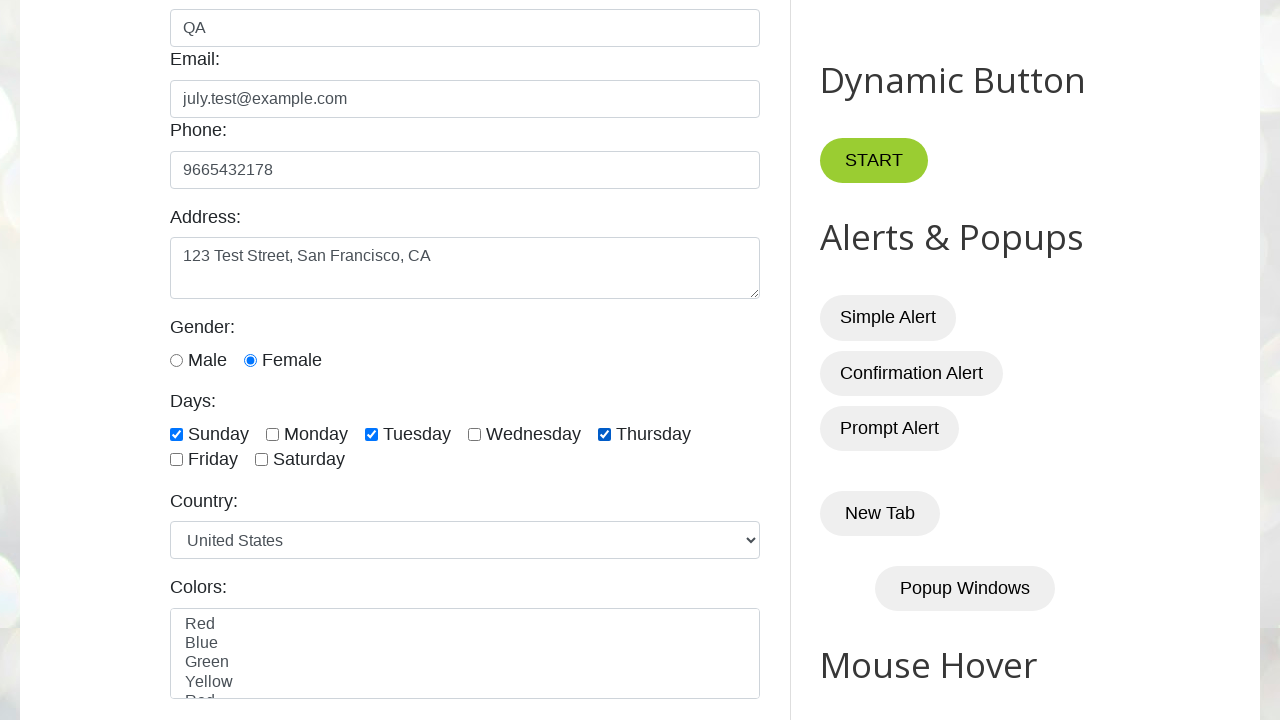